Tests browser navigation history by navigating to a second page, then using back and forward navigation controls.

Starting URL: https://rahulshettyacademy.com/angularpractice/

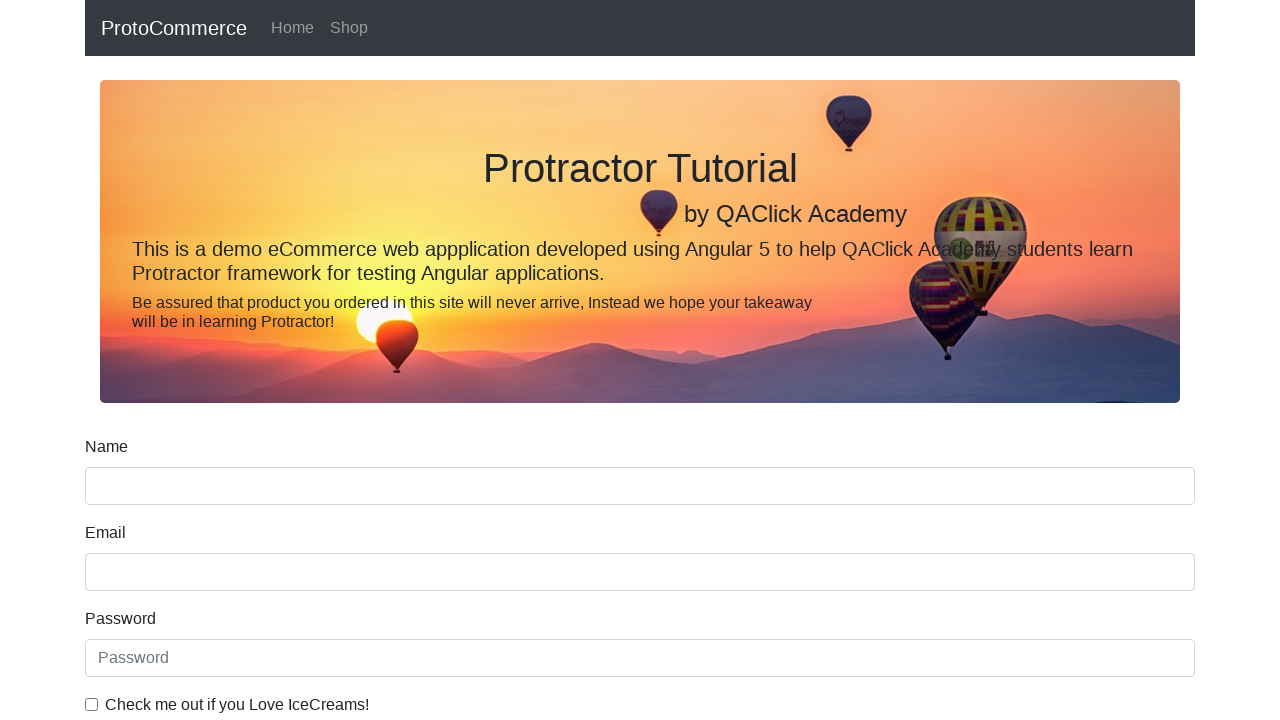

Navigated to client page at https://rahulshettyacademy.com/client
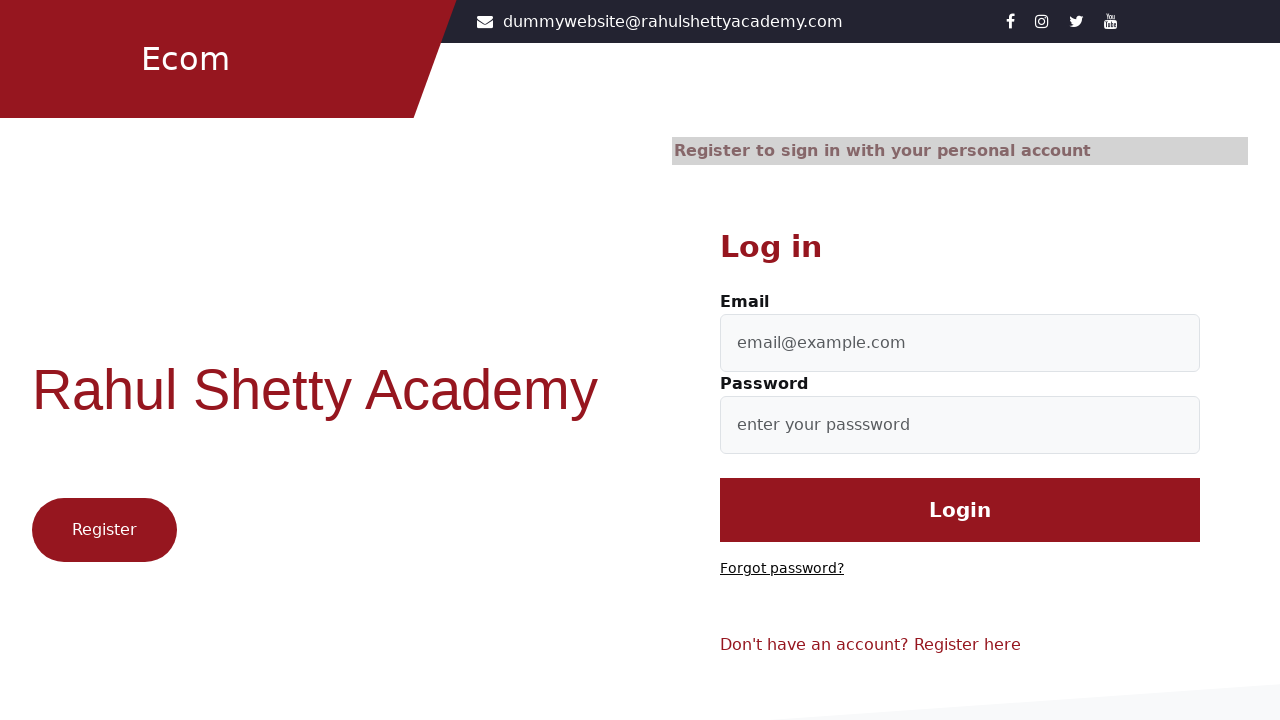

Clicked back button to return to angularpractice page
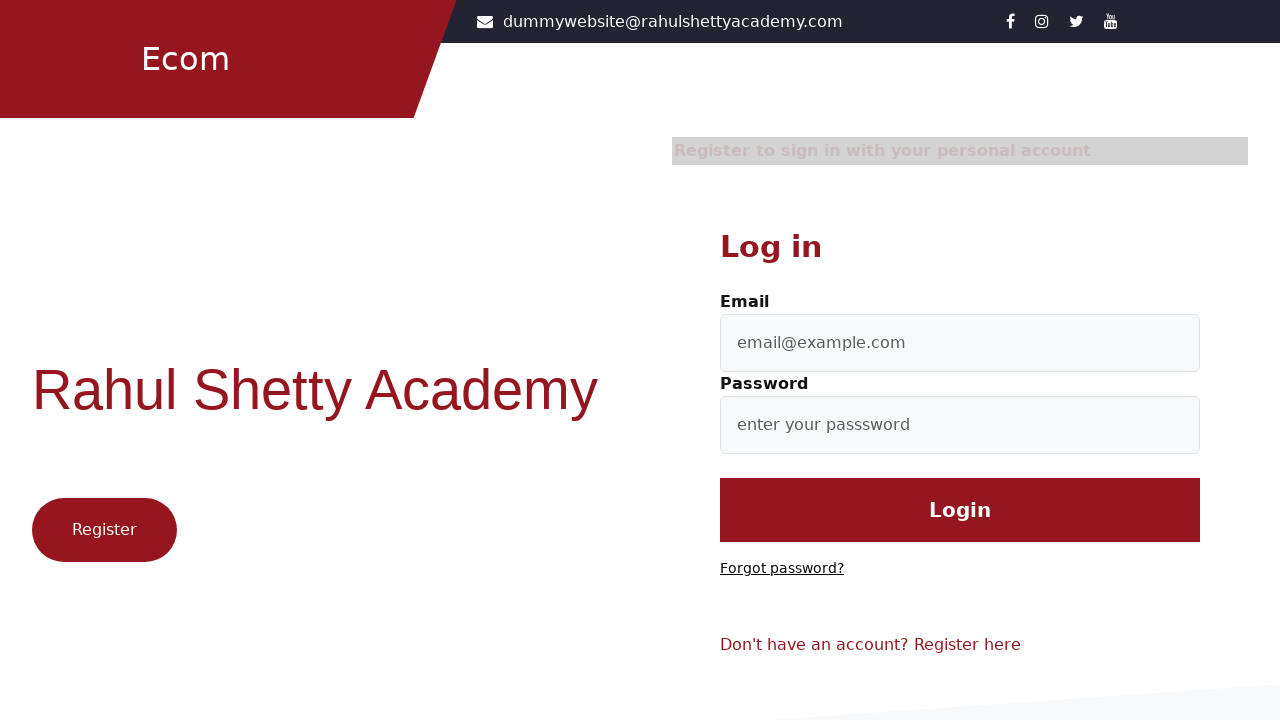

Clicked forward button to navigate to client page again
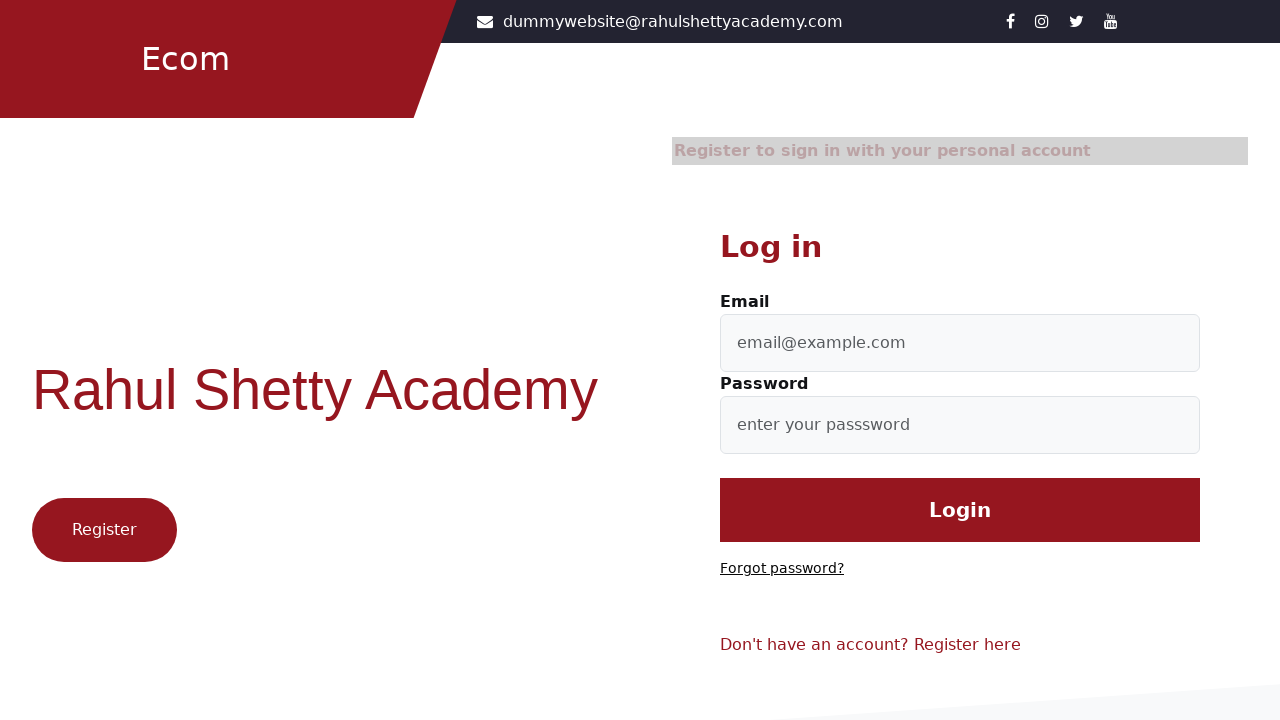

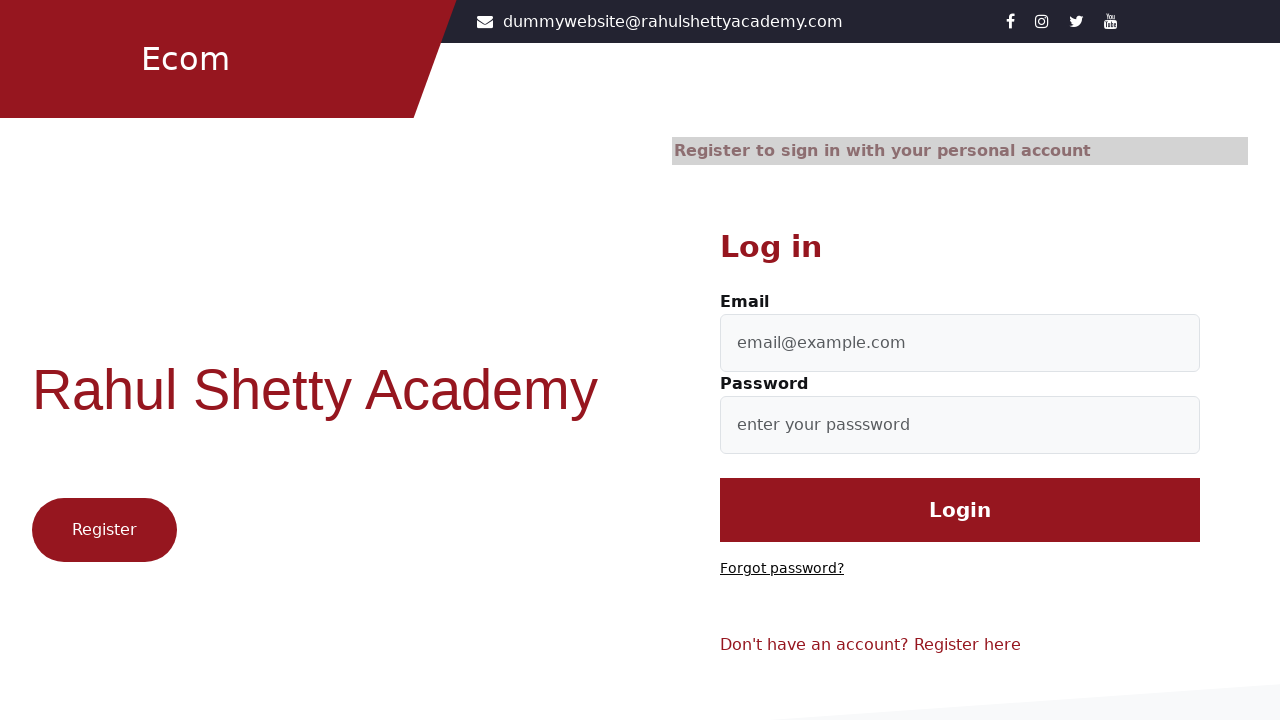